Tests that the world clock page loads successfully and verifies that the time zone table is displayed with rows of data

Starting URL: https://www.timeanddate.com/worldclock/

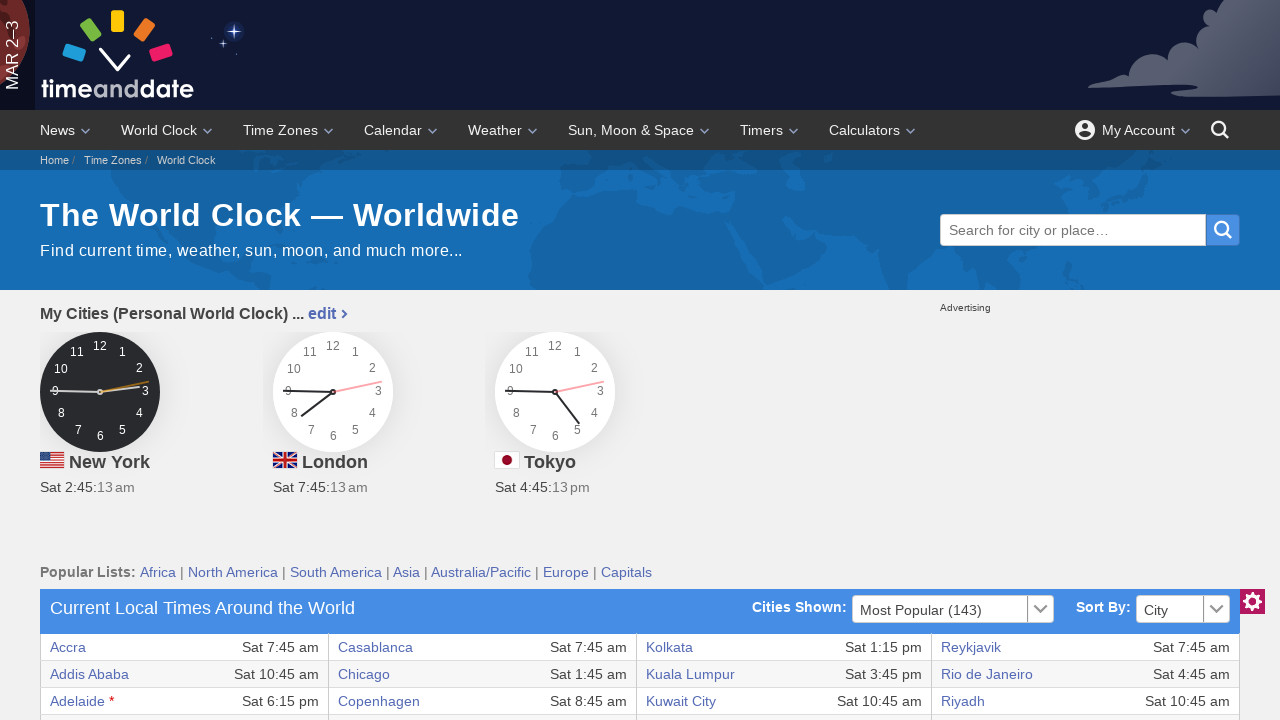

World clock table loaded and visible
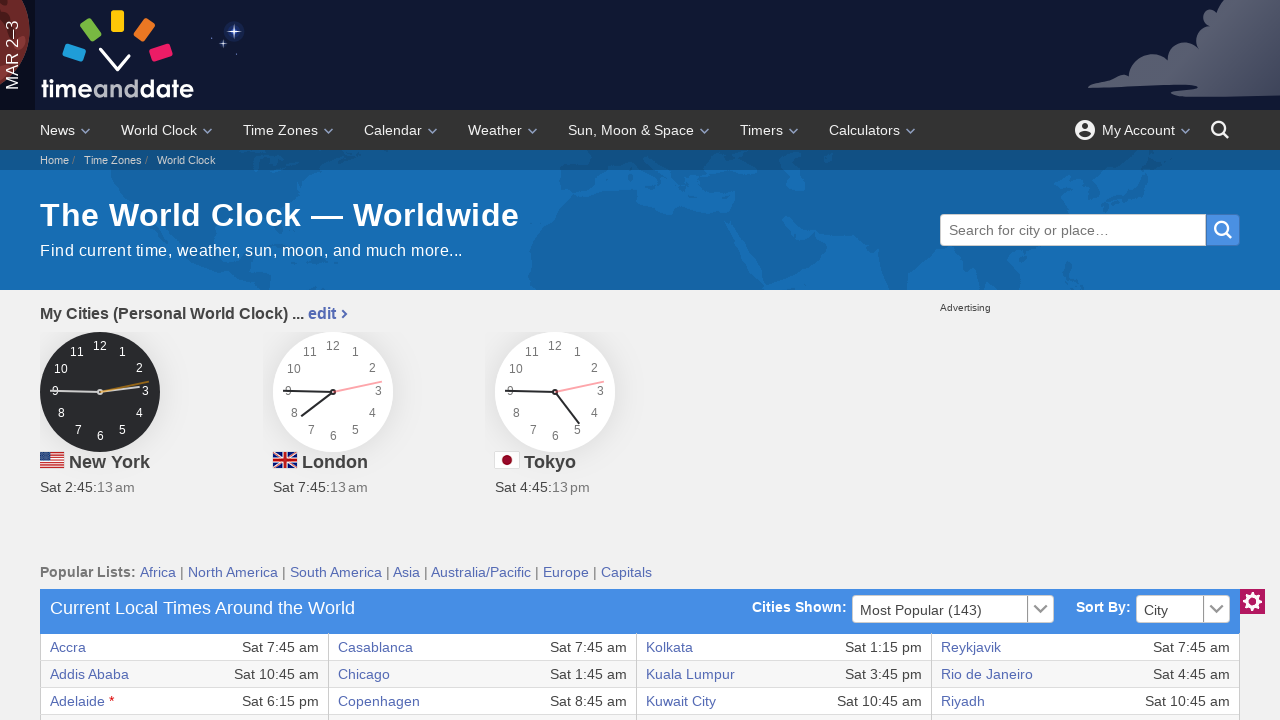

Table rows with data are visible
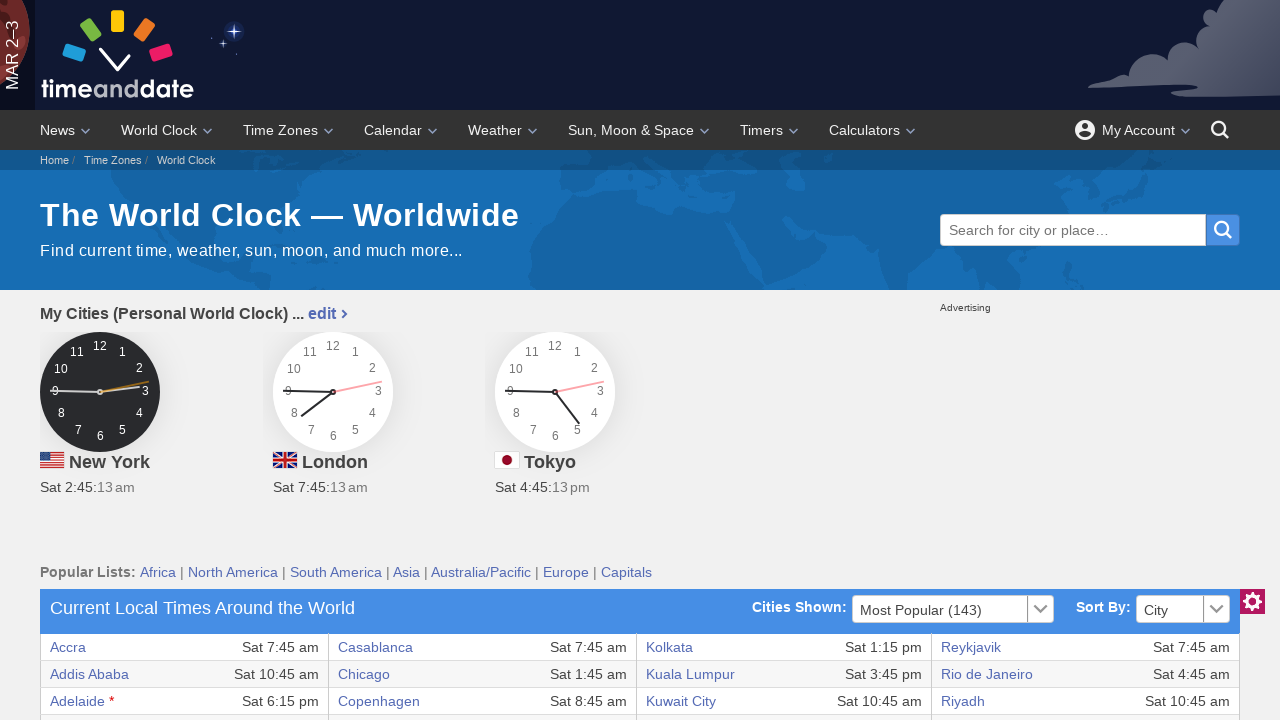

Located all table rows
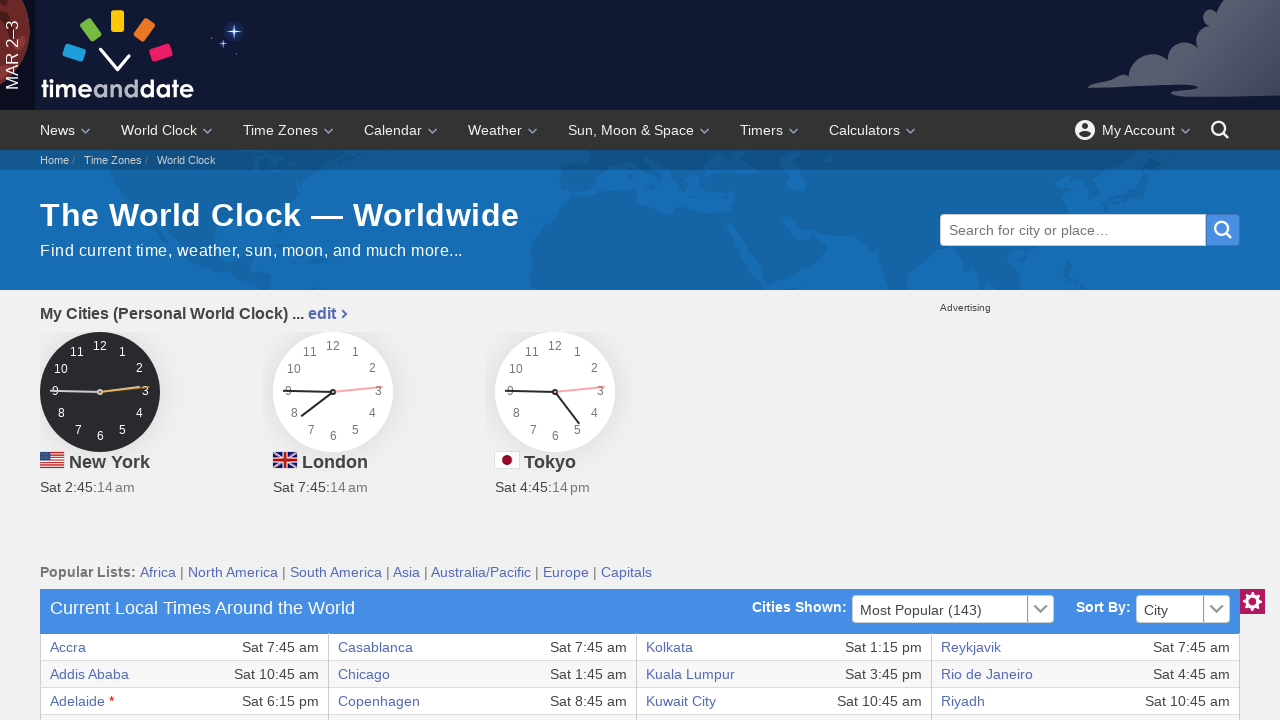

Verified that table contains multiple rows of time zone data
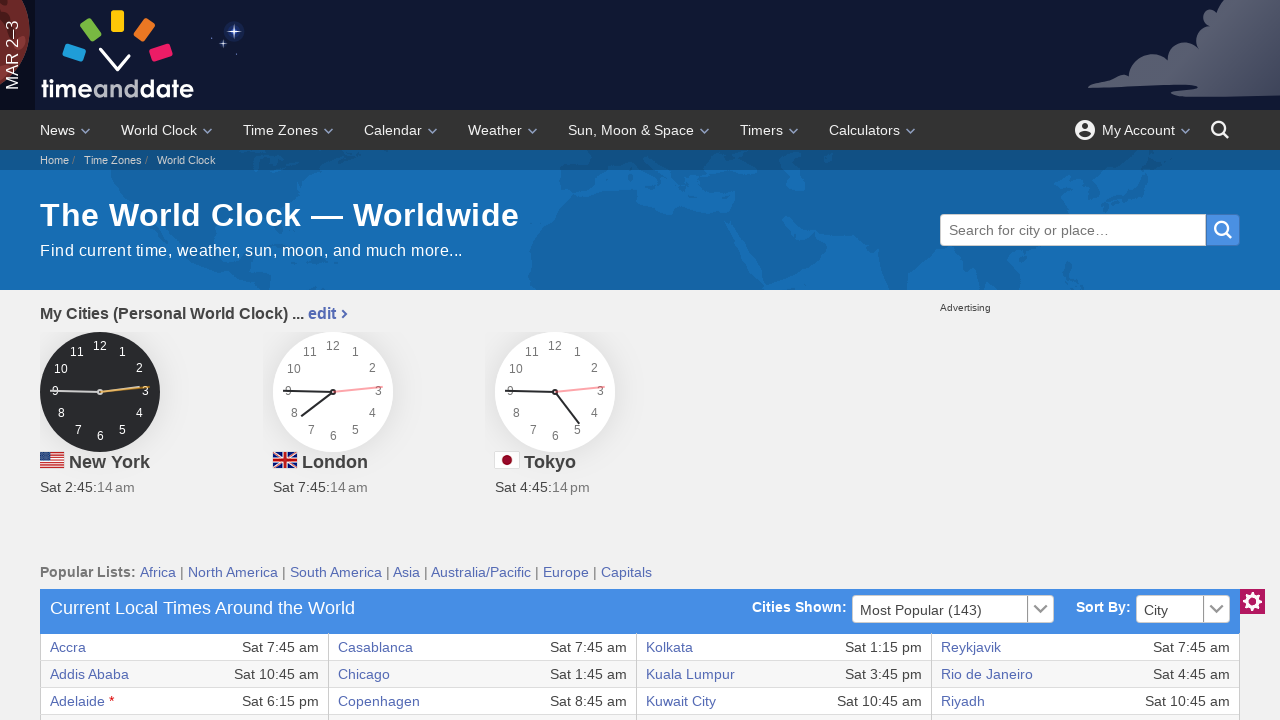

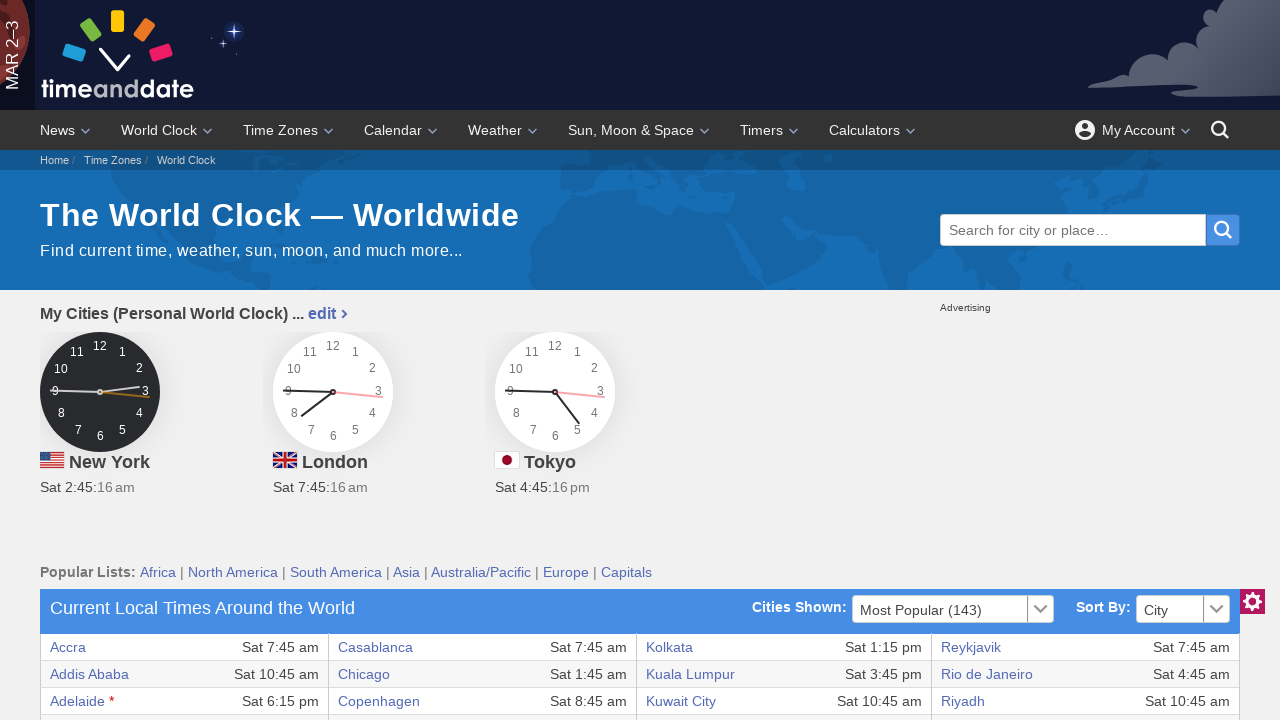